Tests double-click functionality on the 'Copy Text' button on a test automation practice page using mouse actions.

Starting URL: https://testautomationpractice.blogspot.com/

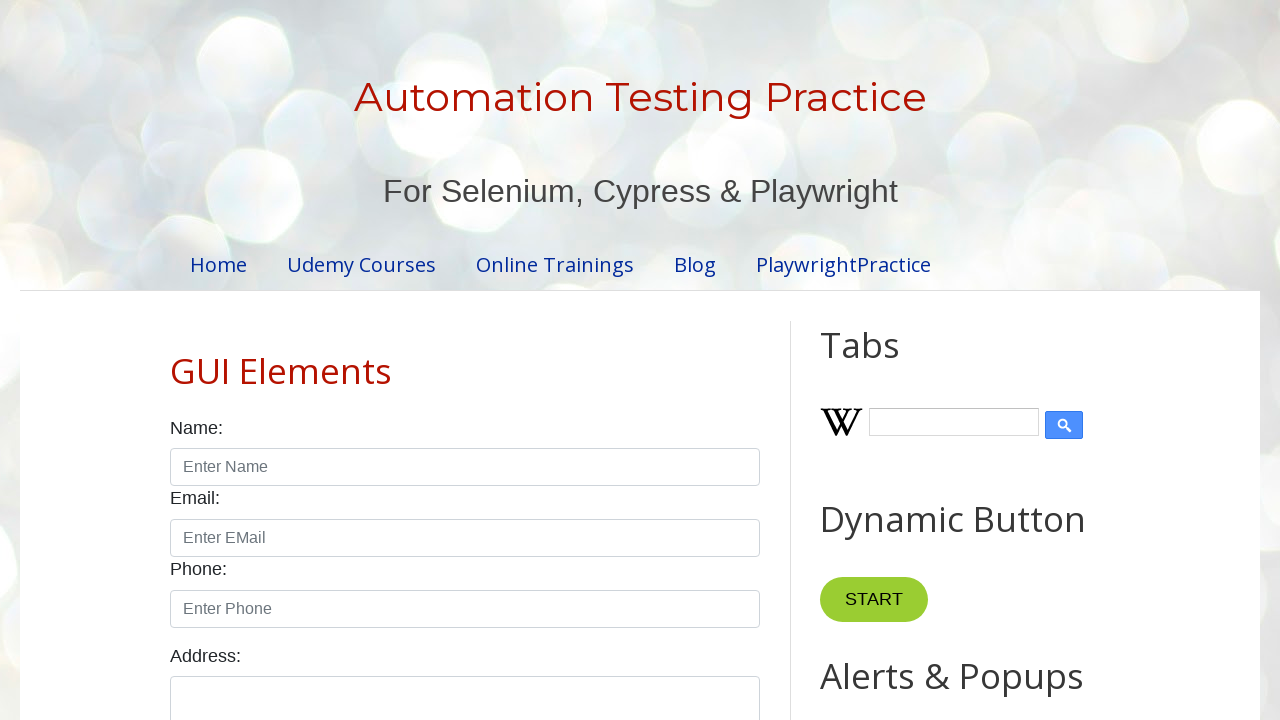

Located the 'Copy Text' button element
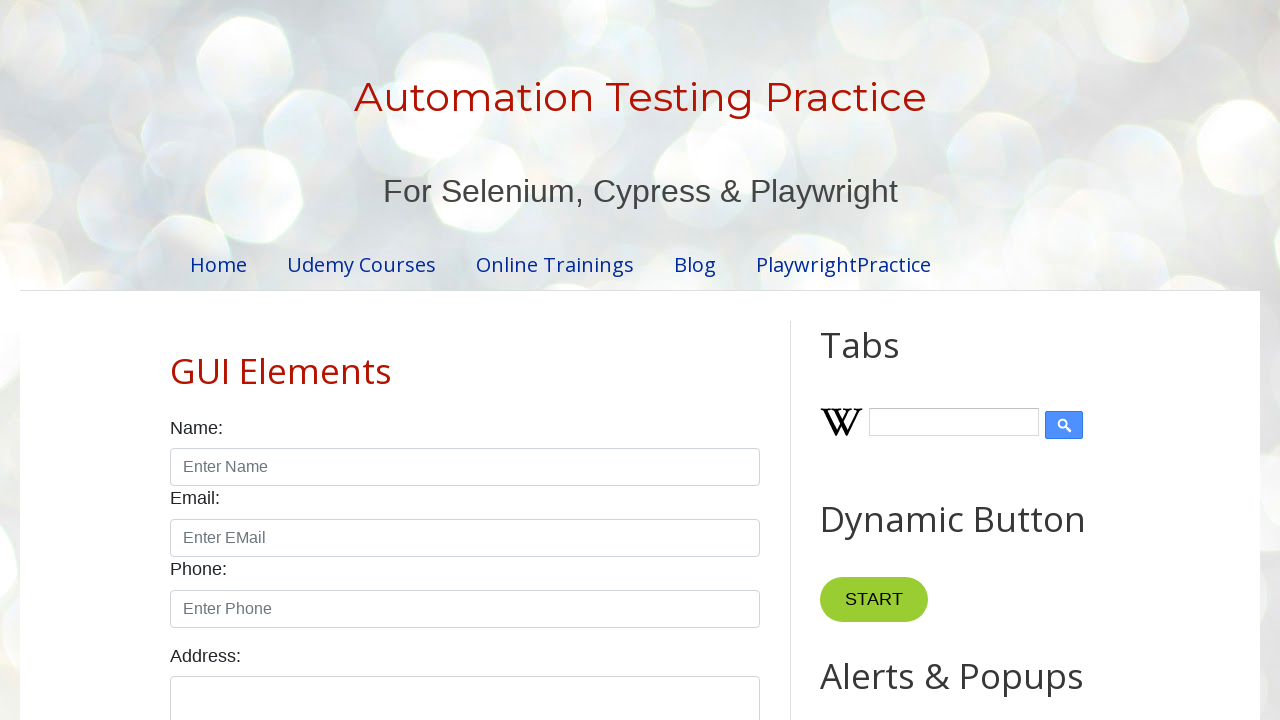

Performed double-click on the 'Copy Text' button at (885, 360) on xpath=//button[normalize-space()='Copy Text']
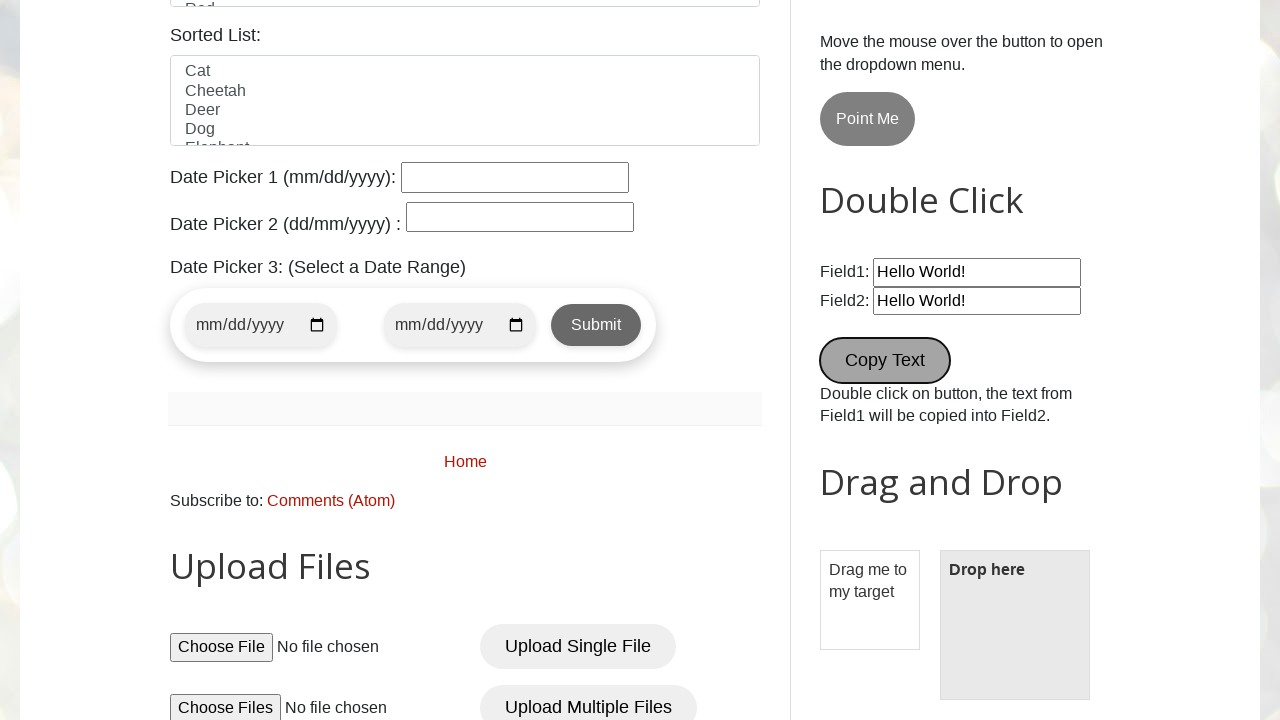

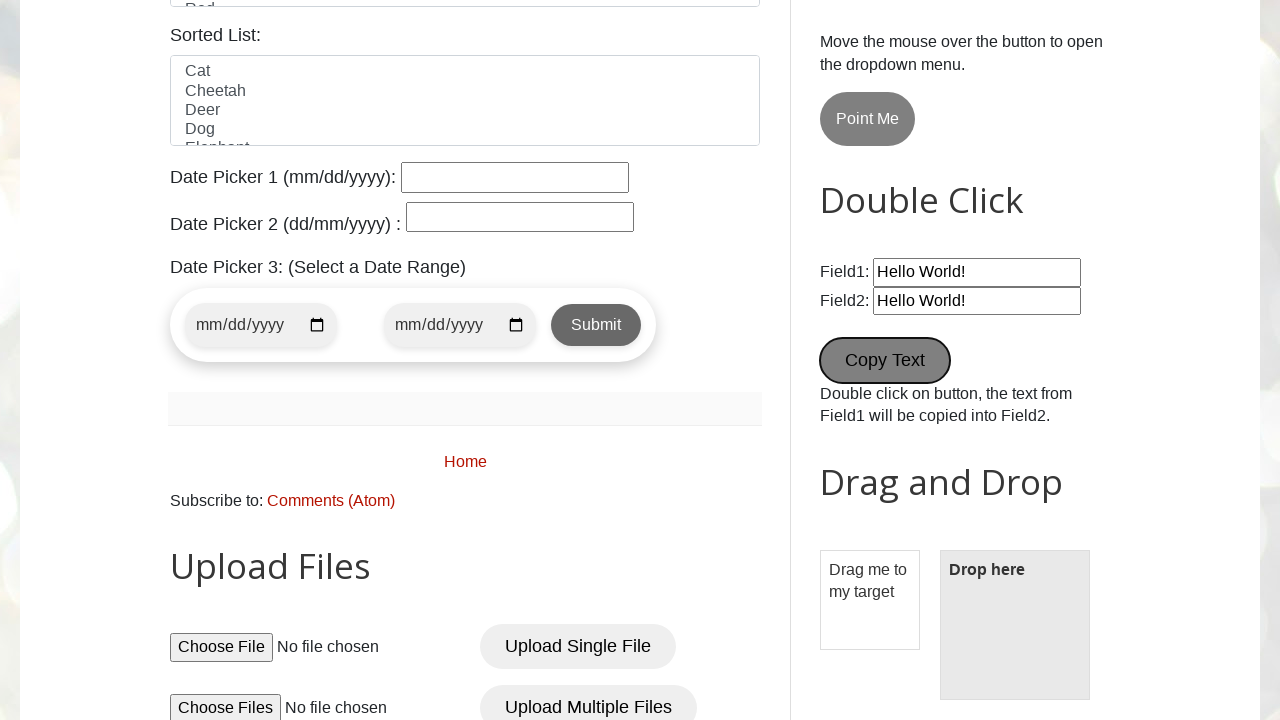